Tests navigation from home page to About Us page by clicking the About Us link

Starting URL: https://training-support.net

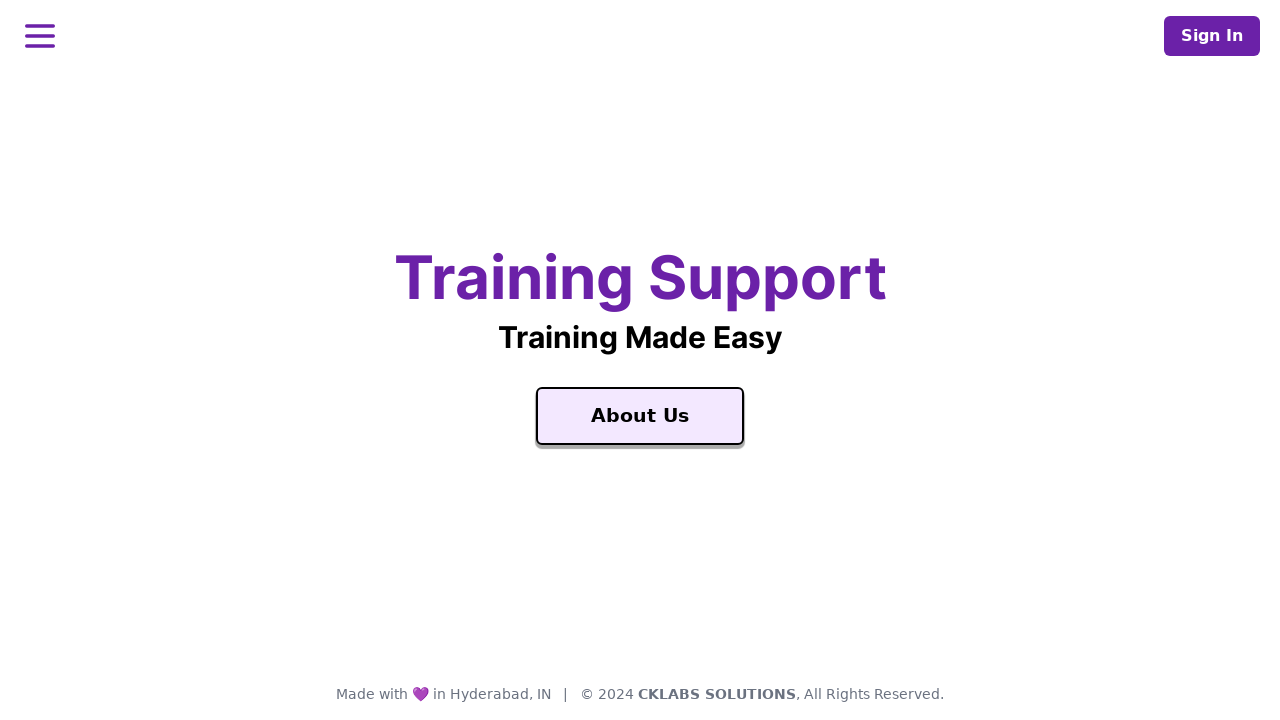

Verified home page title is 'Training Support'
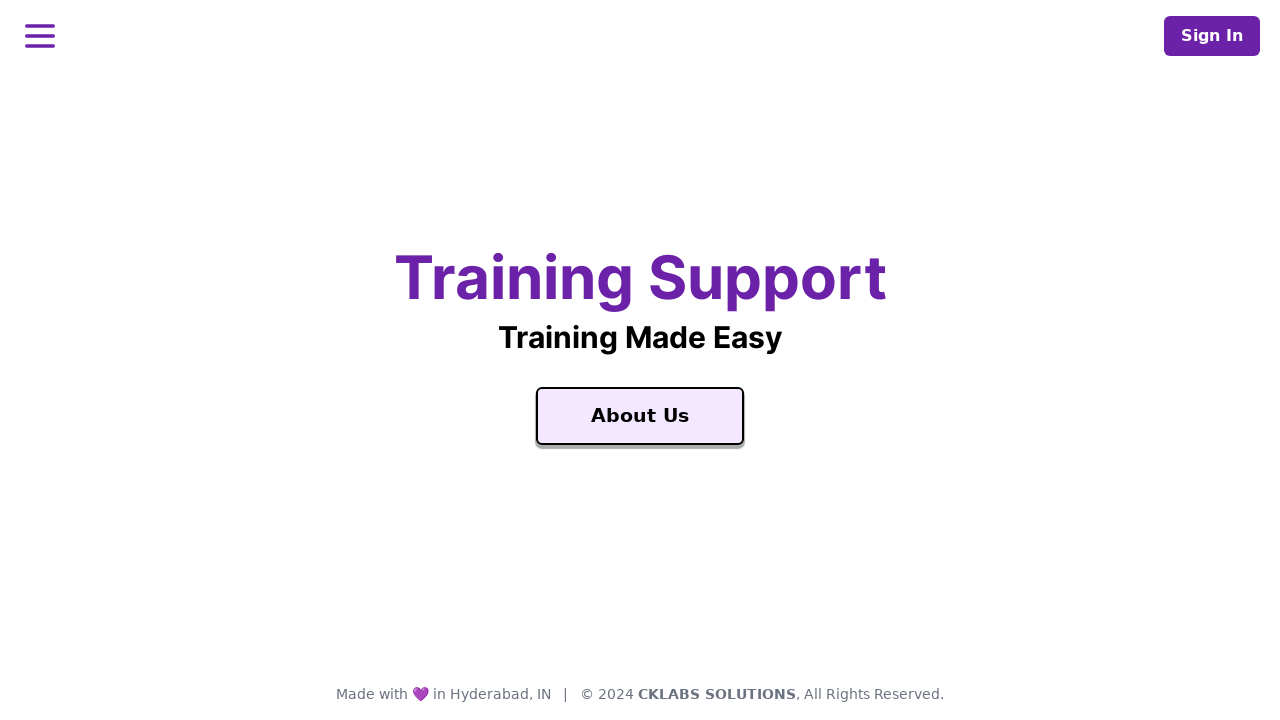

Clicked on About Us link at (640, 416) on text=About Us
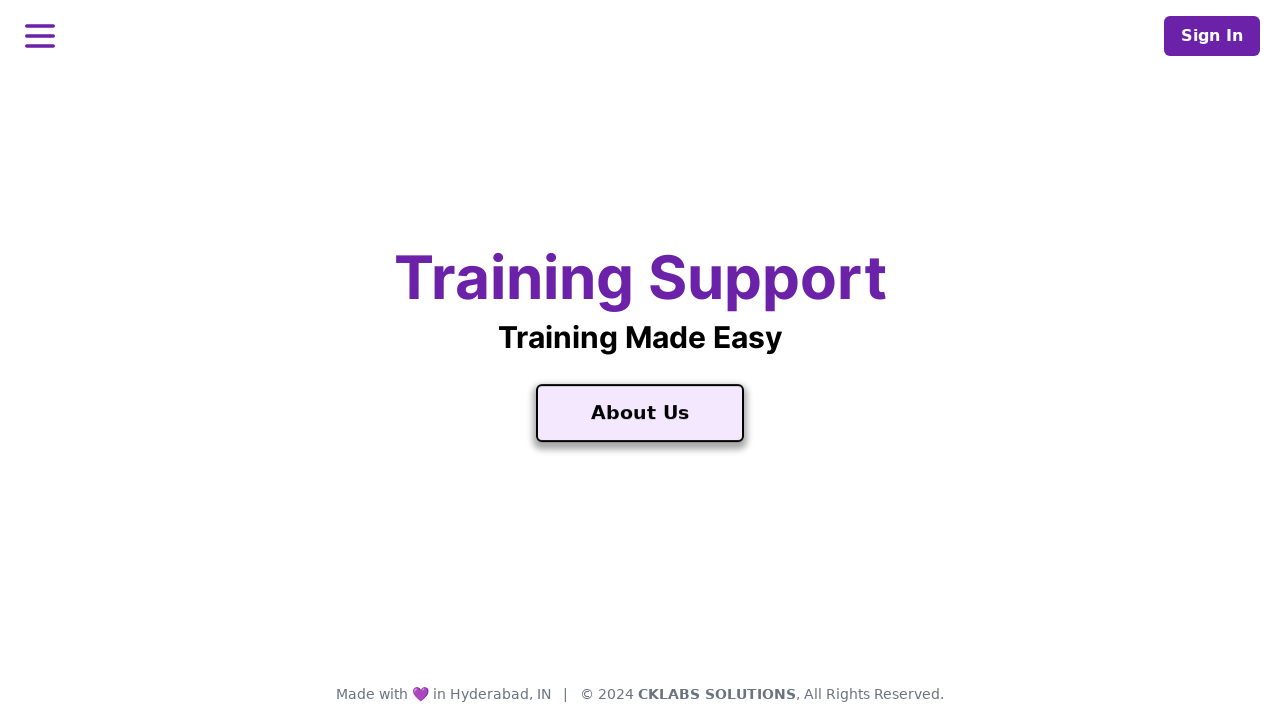

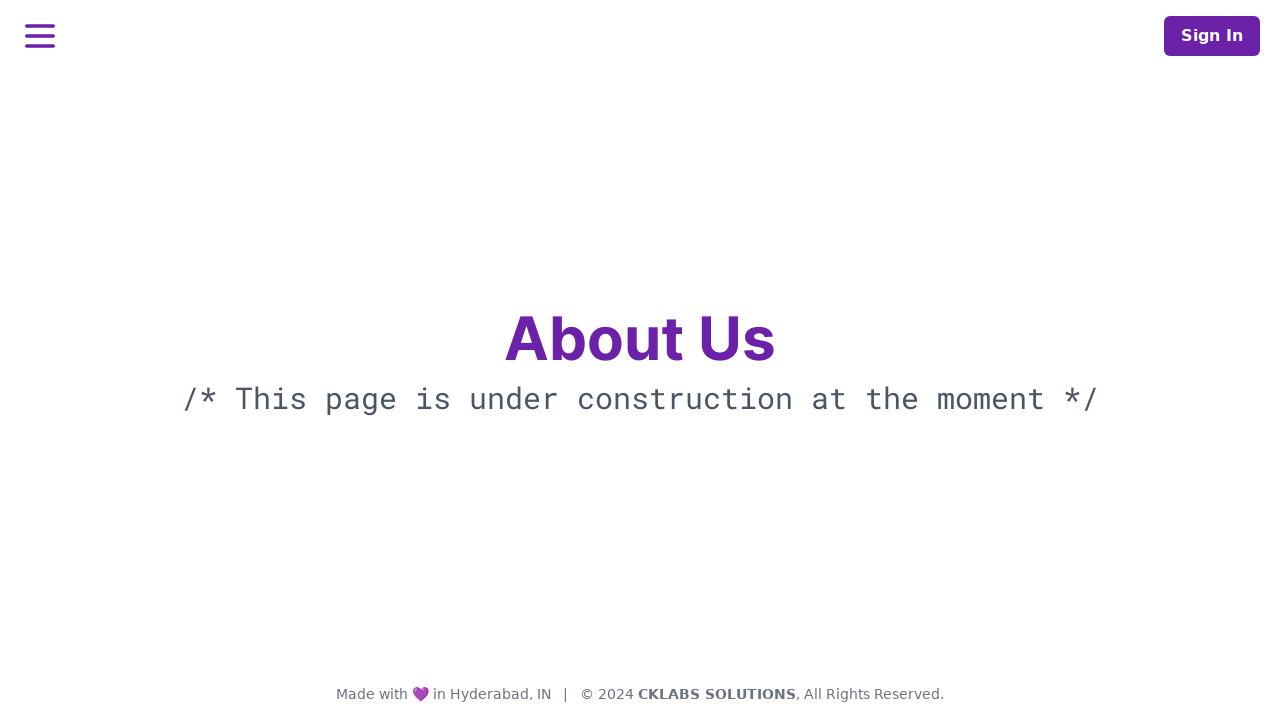